Navigates to Flipkart homepage and maximizes the browser window

Starting URL: https://www.flipkart.com/

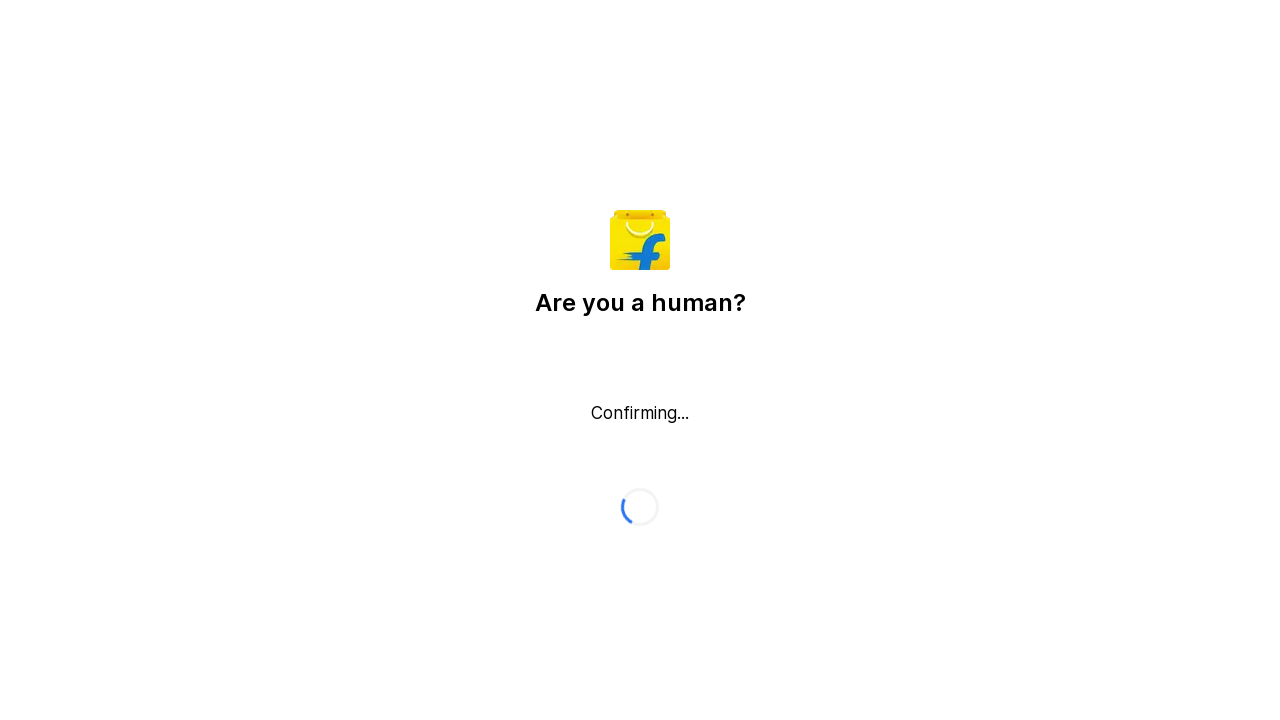

Navigated to Flipkart homepage
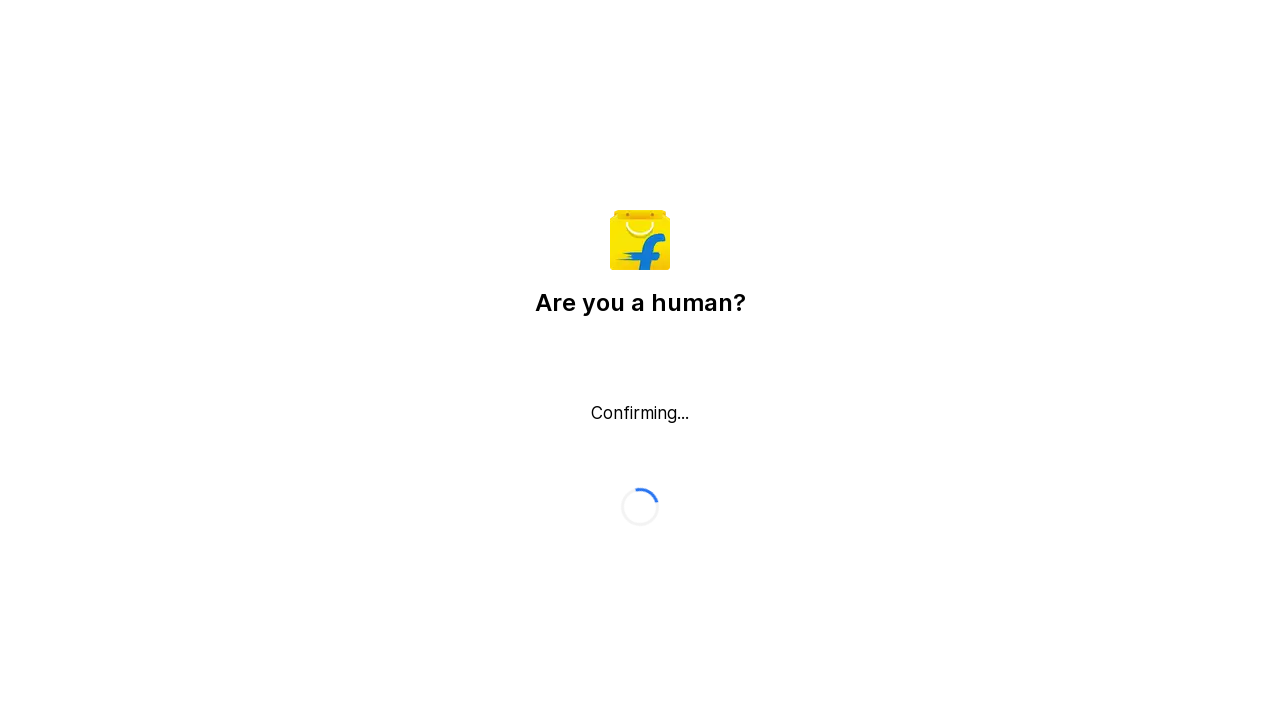

Page loaded completely with networkidle state
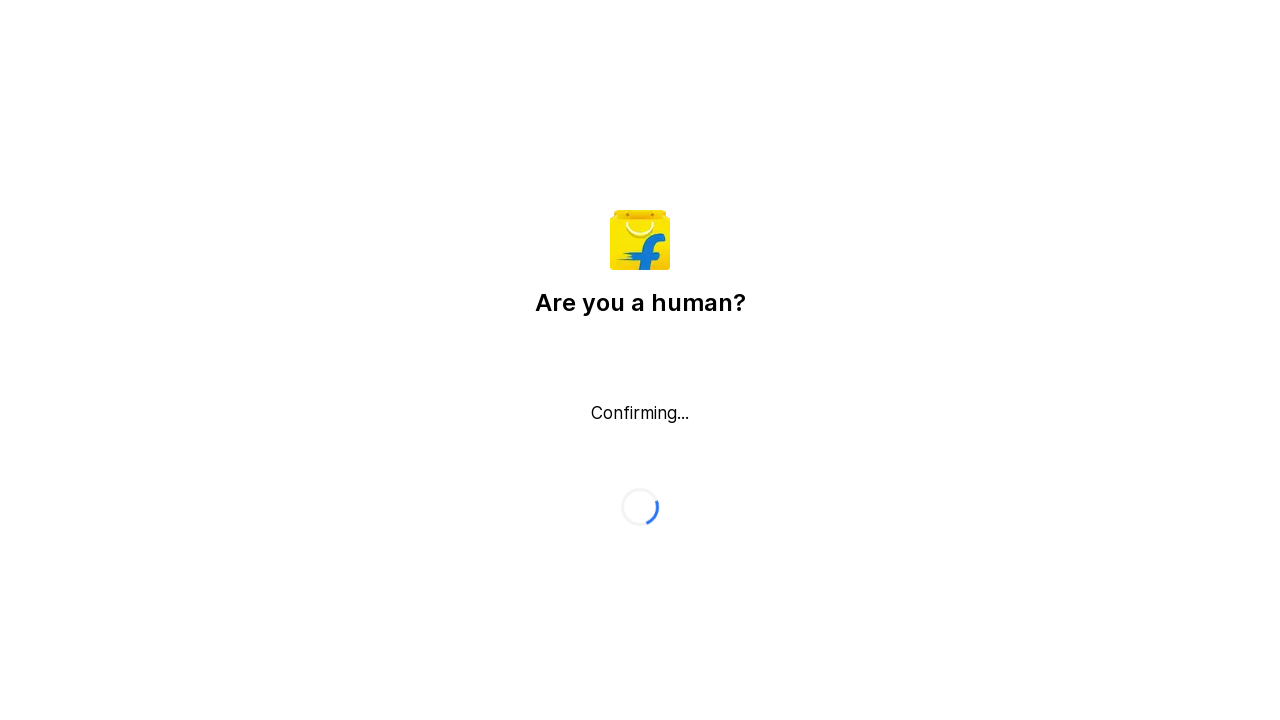

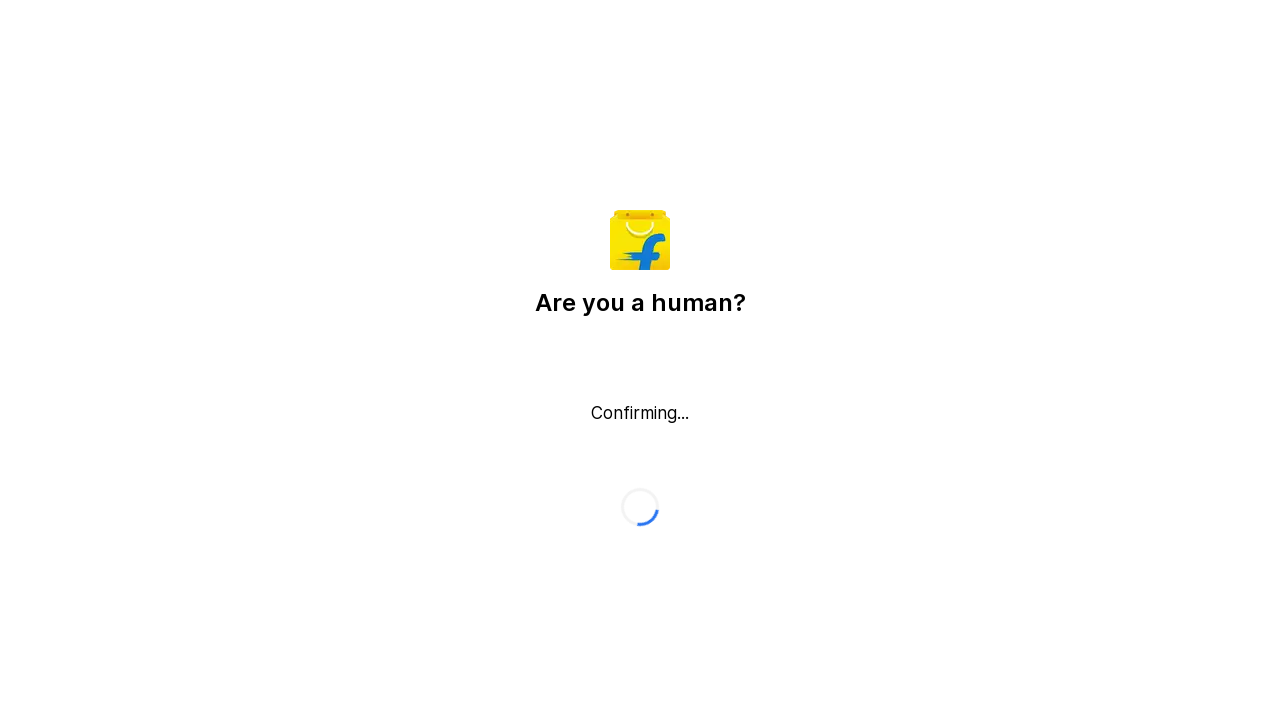